Tests that browser back button works correctly with todo filters

Starting URL: https://demo.playwright.dev/todomvc

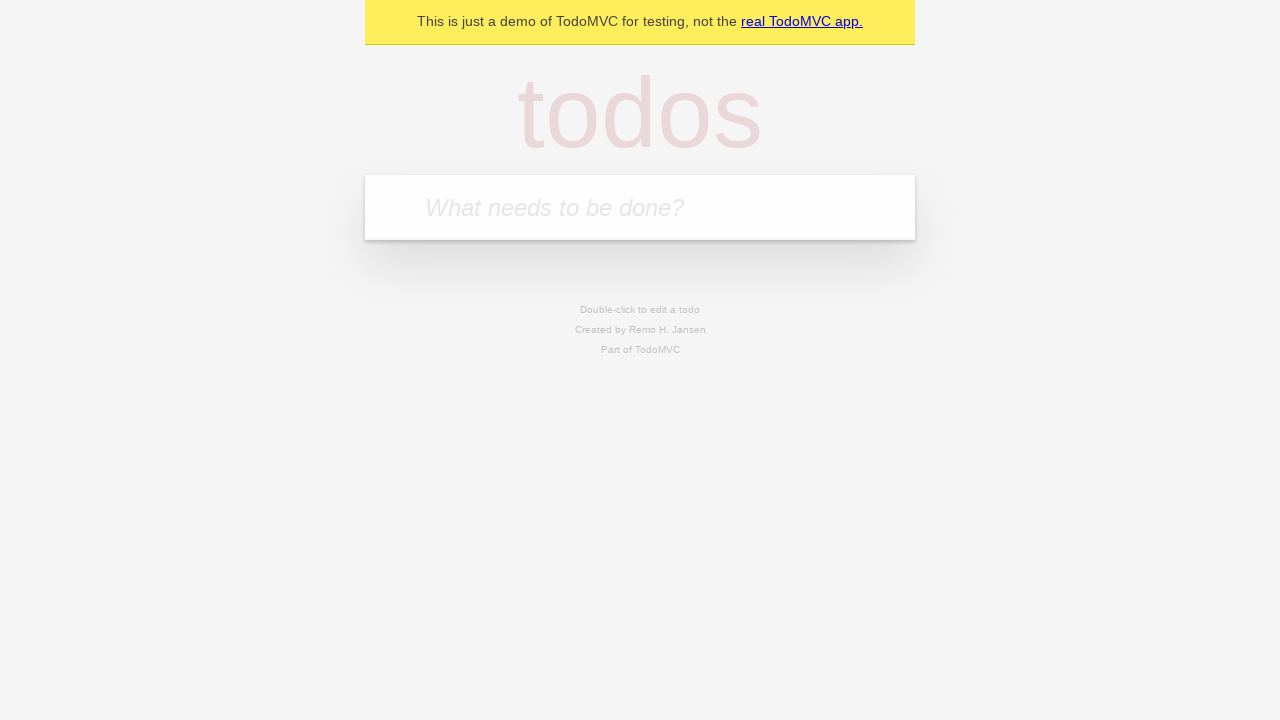

Filled todo input with 'buy some cheese' on internal:attr=[placeholder="What needs to be done?"i]
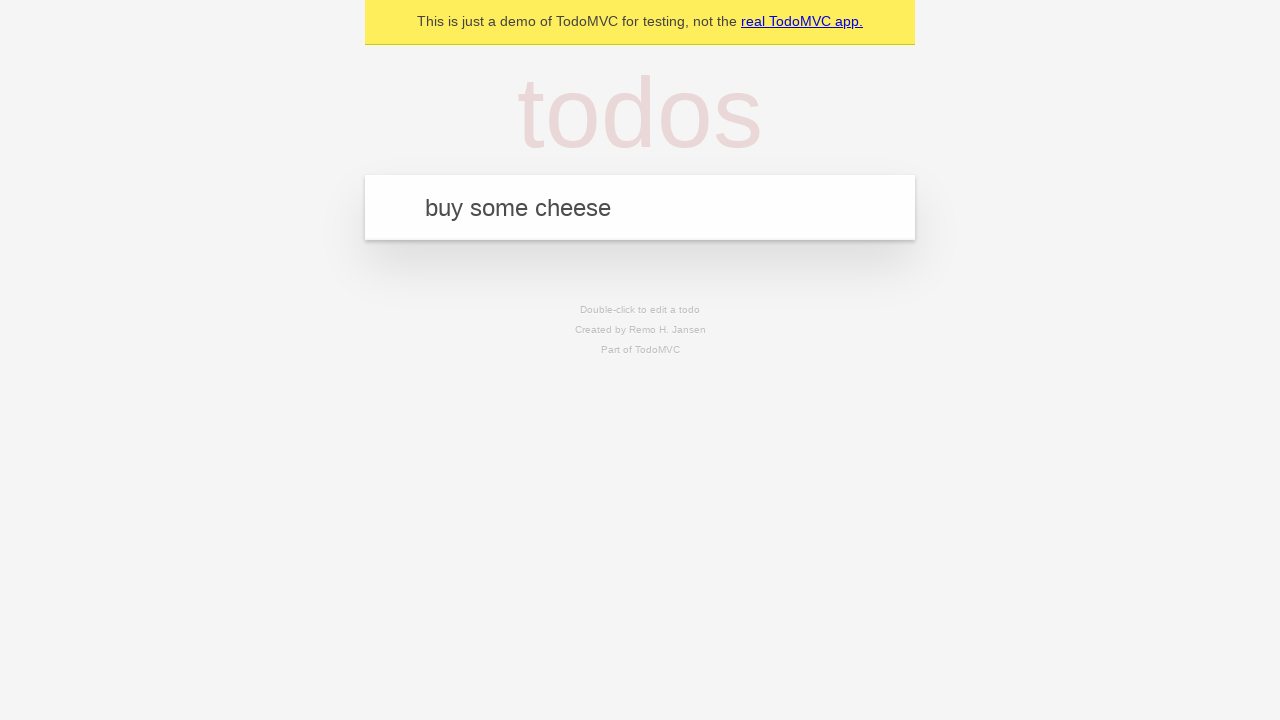

Pressed Enter to create first todo on internal:attr=[placeholder="What needs to be done?"i]
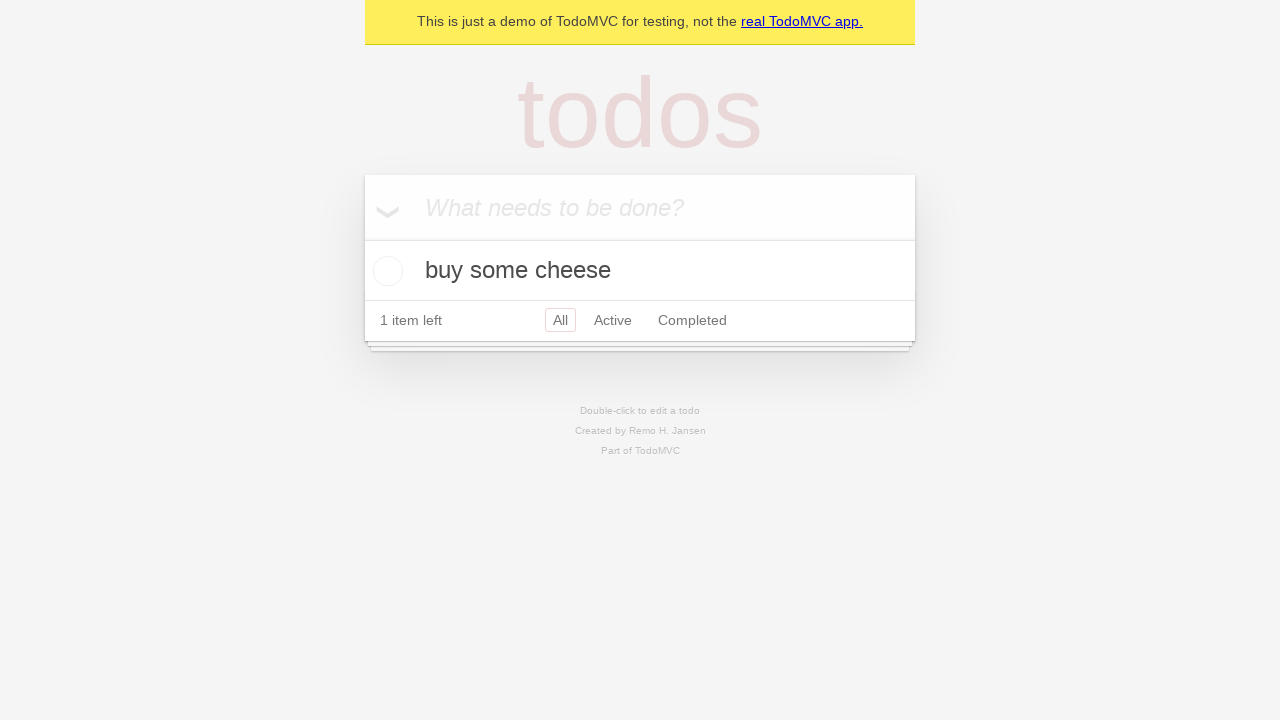

Filled todo input with 'feed the cat' on internal:attr=[placeholder="What needs to be done?"i]
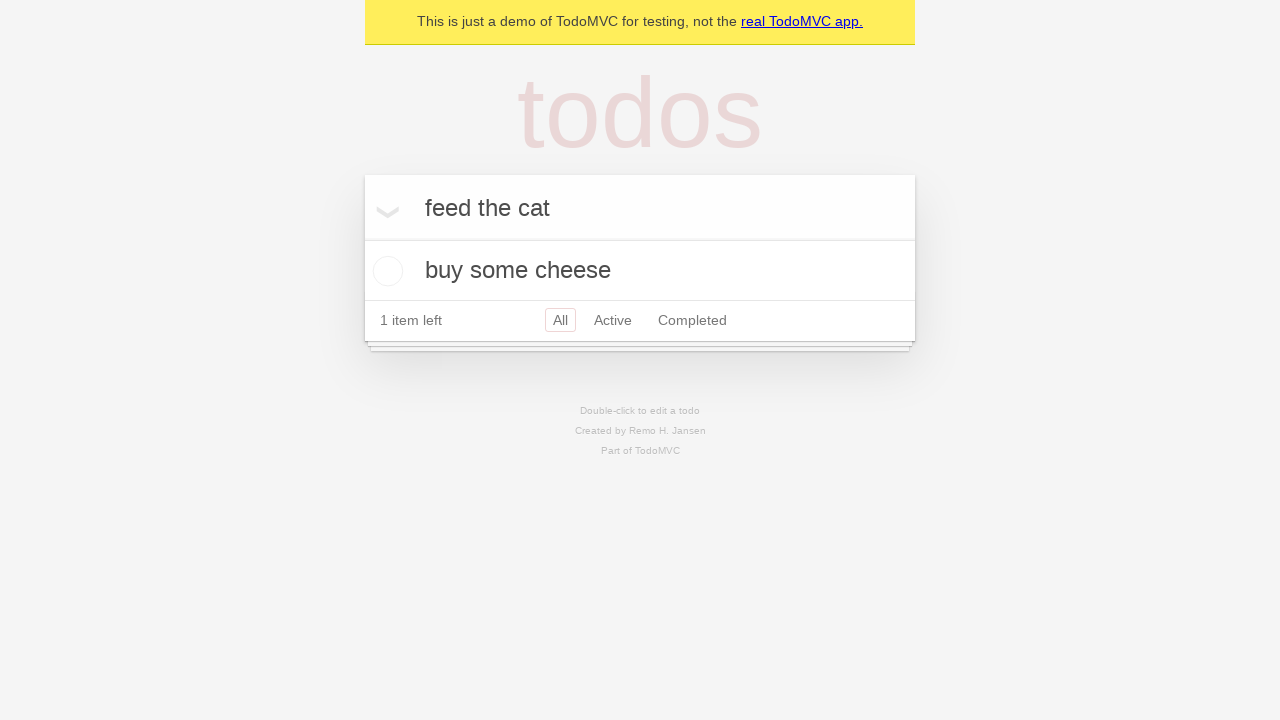

Pressed Enter to create second todo on internal:attr=[placeholder="What needs to be done?"i]
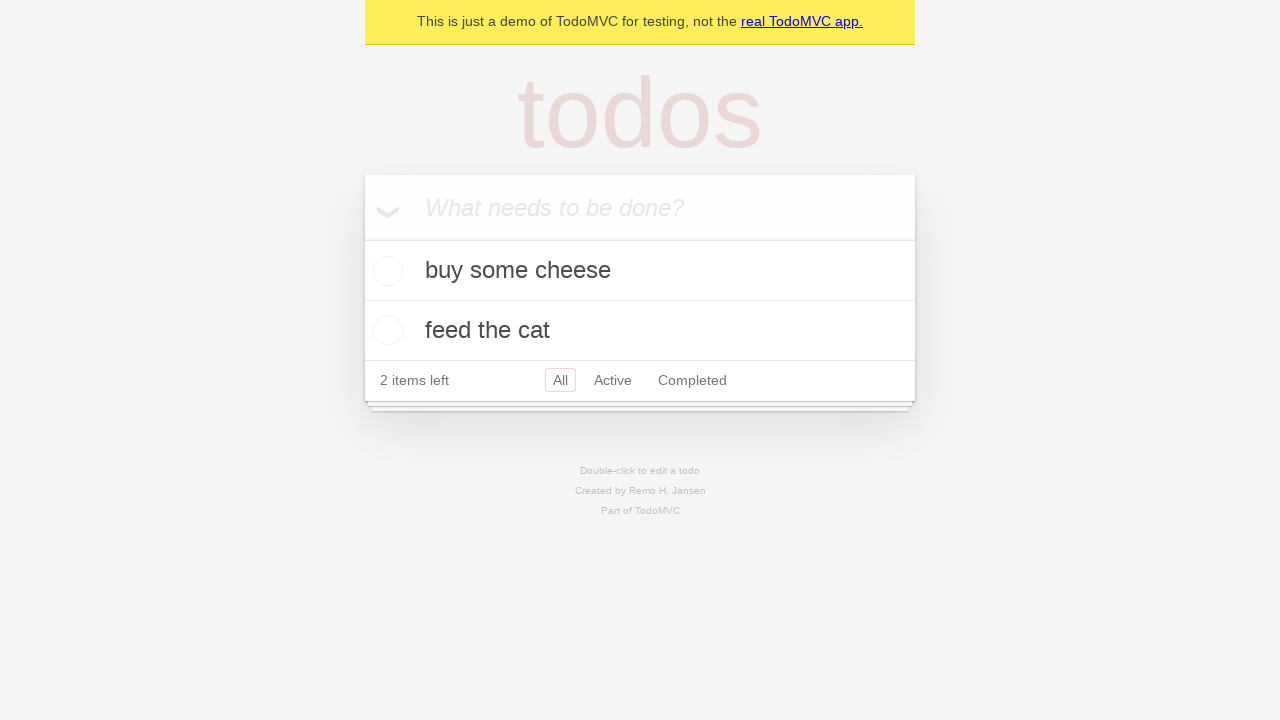

Filled todo input with 'book a doctors appointment' on internal:attr=[placeholder="What needs to be done?"i]
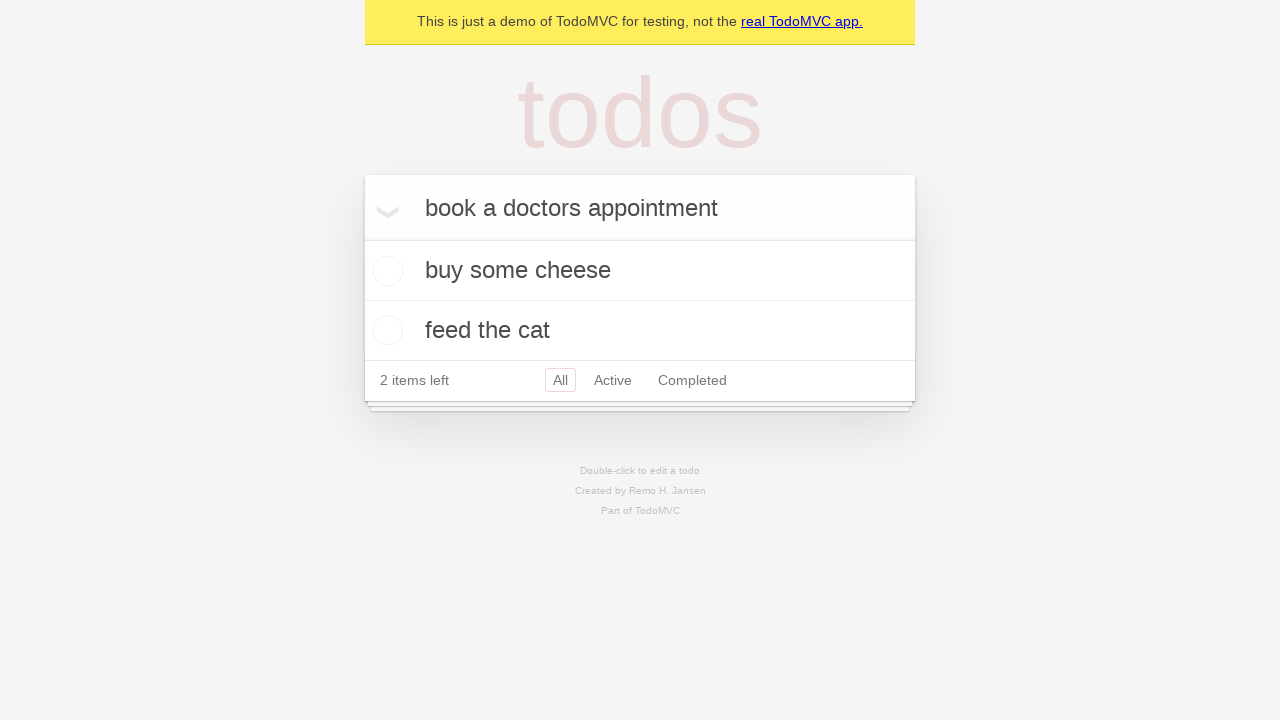

Pressed Enter to create third todo on internal:attr=[placeholder="What needs to be done?"i]
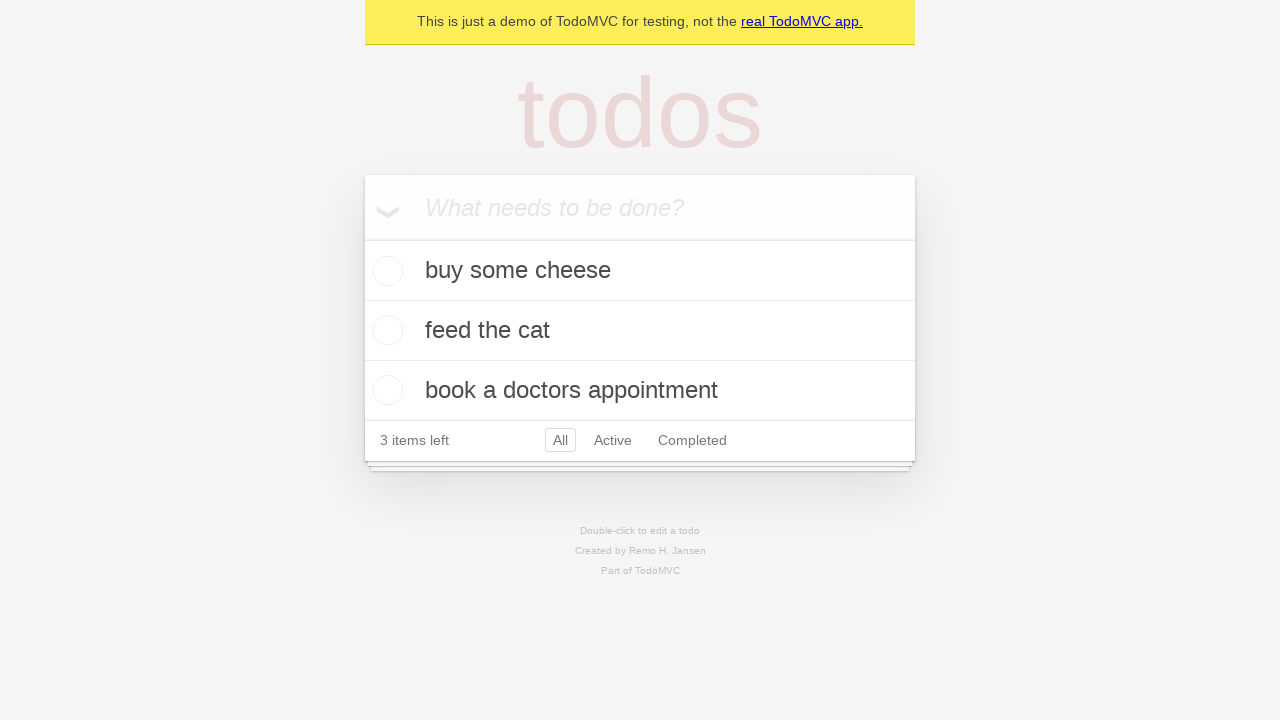

Checked second todo item as completed at (385, 330) on [data-testid='todo-item'] >> nth=1 >> internal:role=checkbox
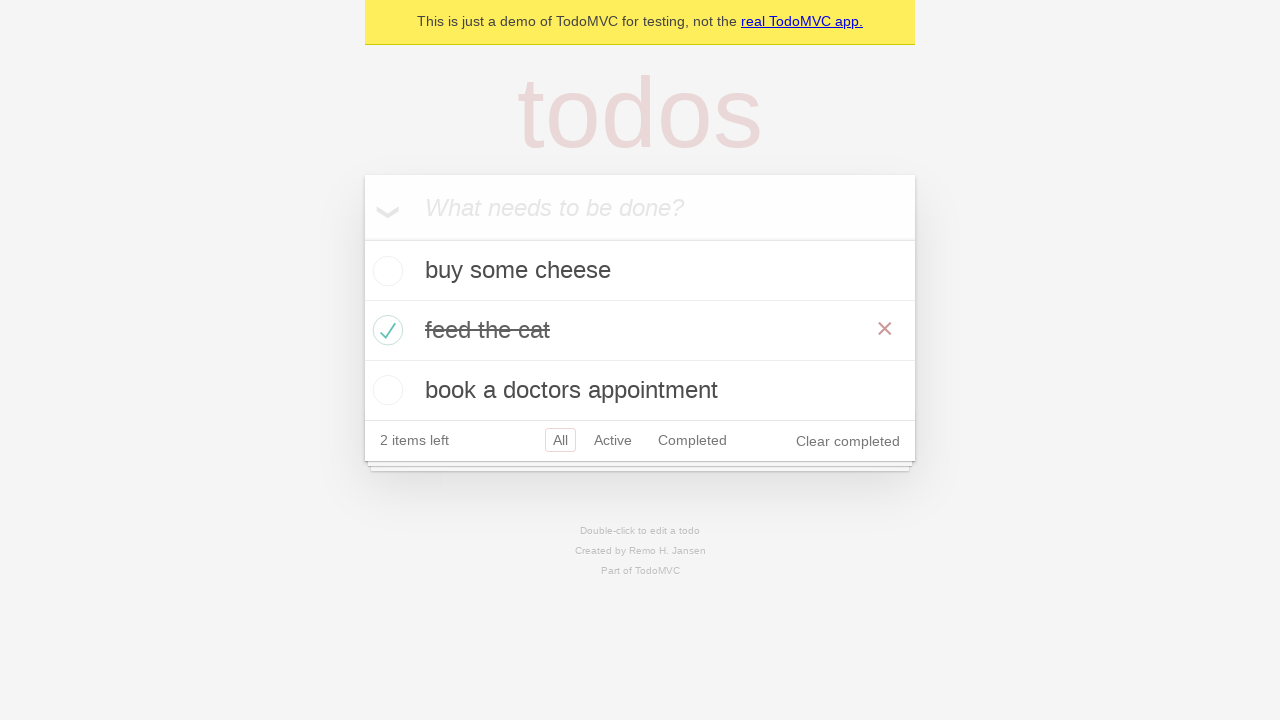

Clicked 'All' filter link at (560, 440) on internal:role=link[name="All"i]
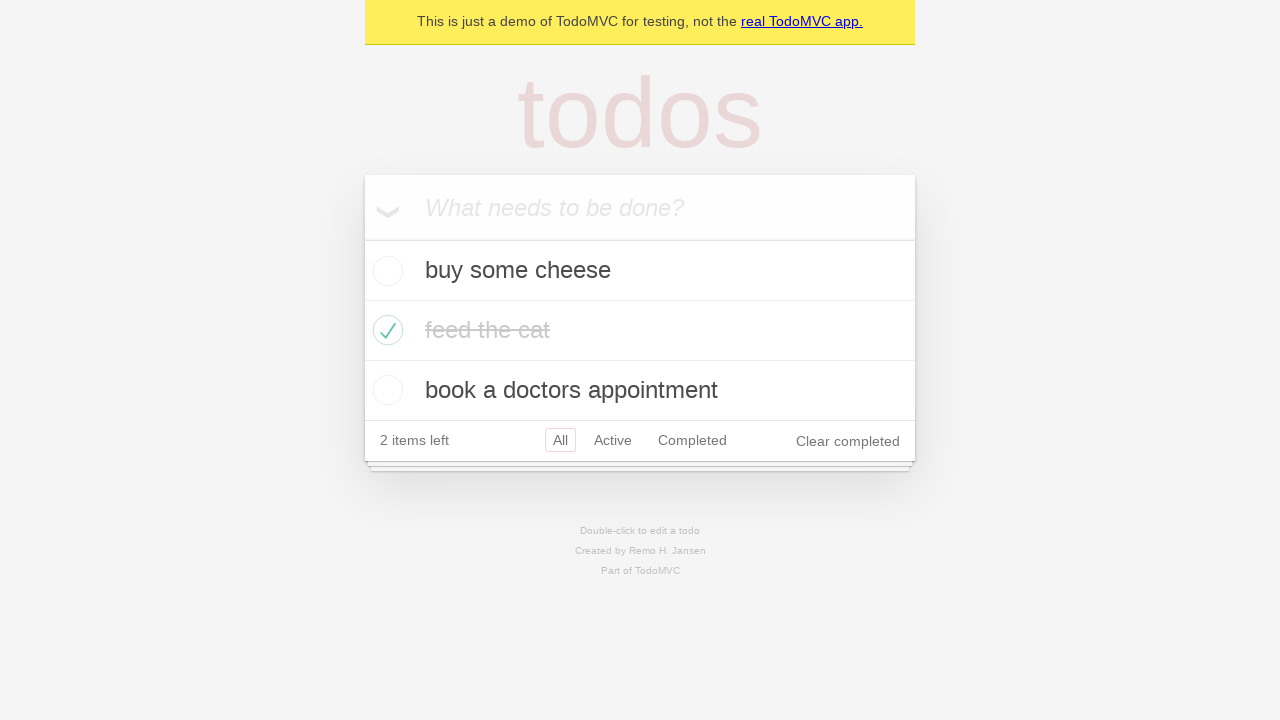

Clicked 'Active' filter link at (613, 440) on internal:role=link[name="Active"i]
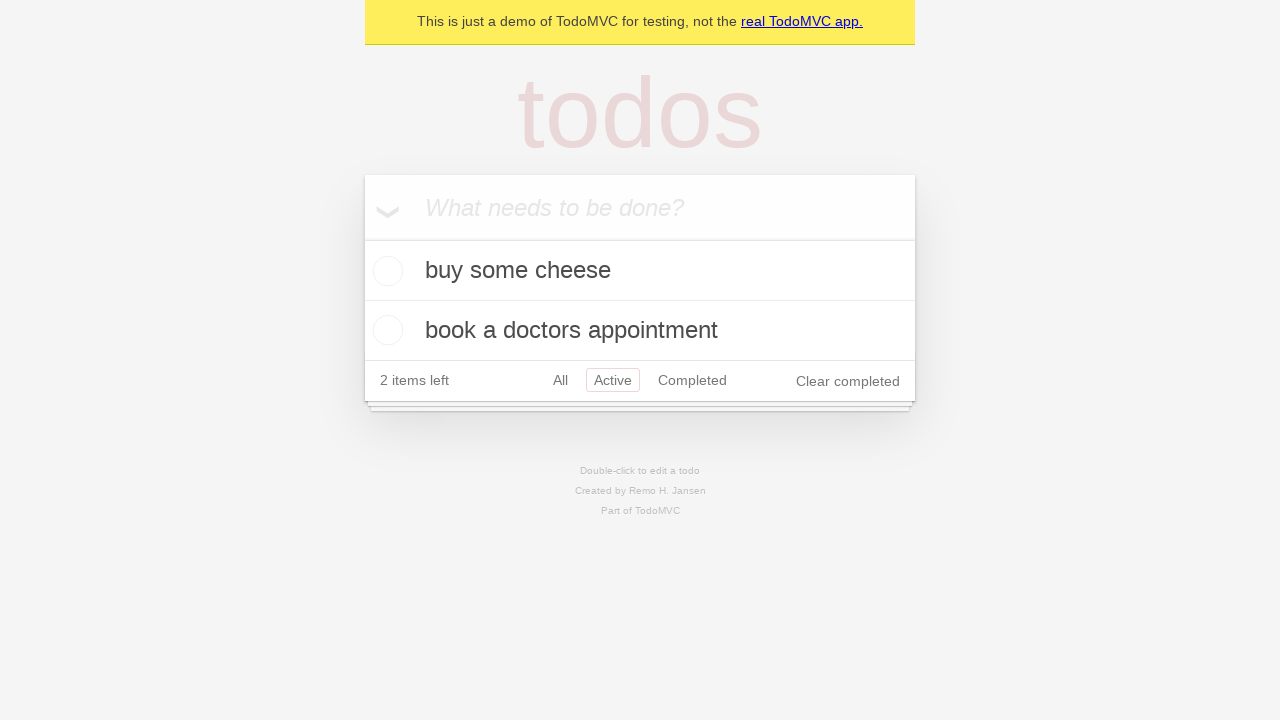

Clicked 'Completed' filter link at (692, 380) on internal:role=link[name="Completed"i]
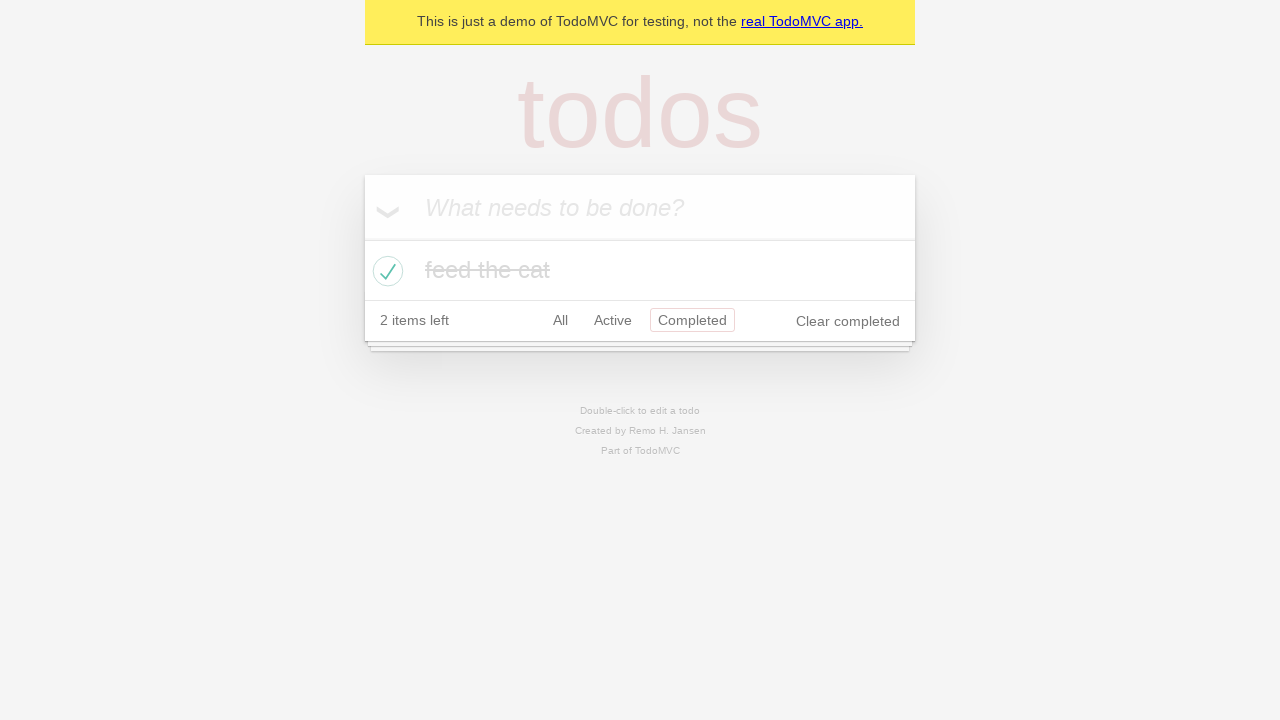

Navigated back to 'Active' filter
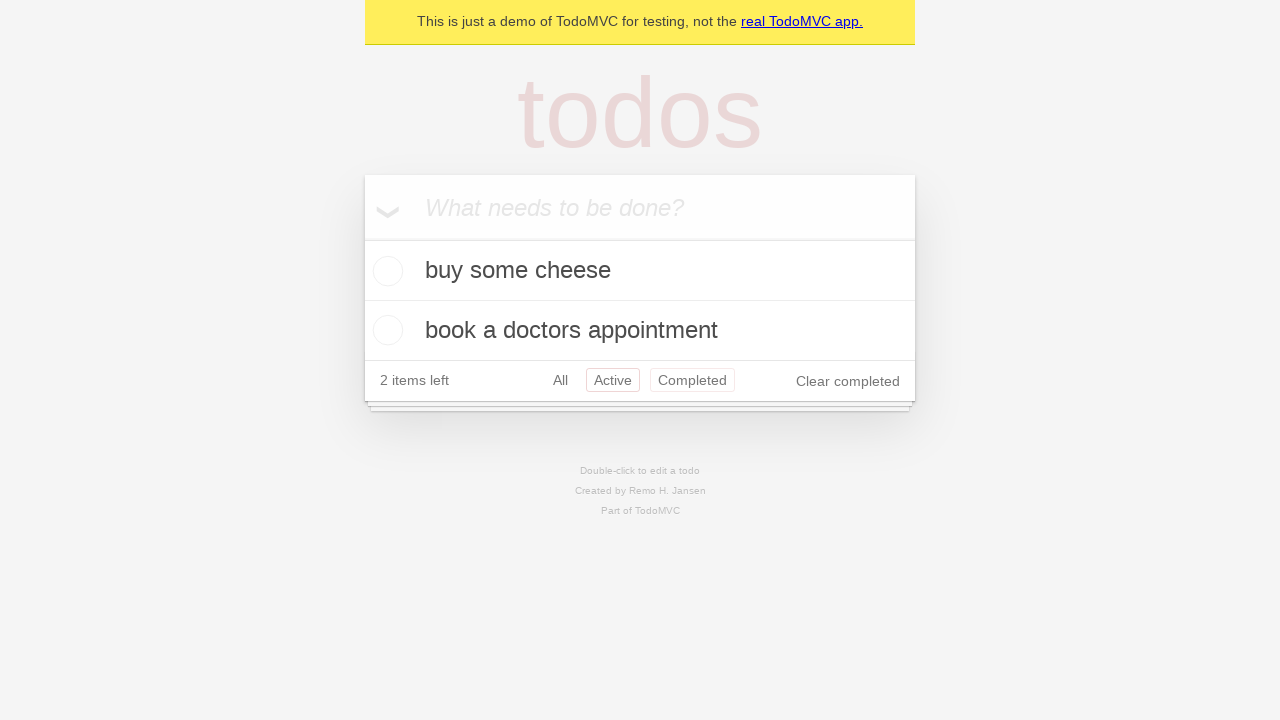

Navigated back to 'All' filter using browser back button
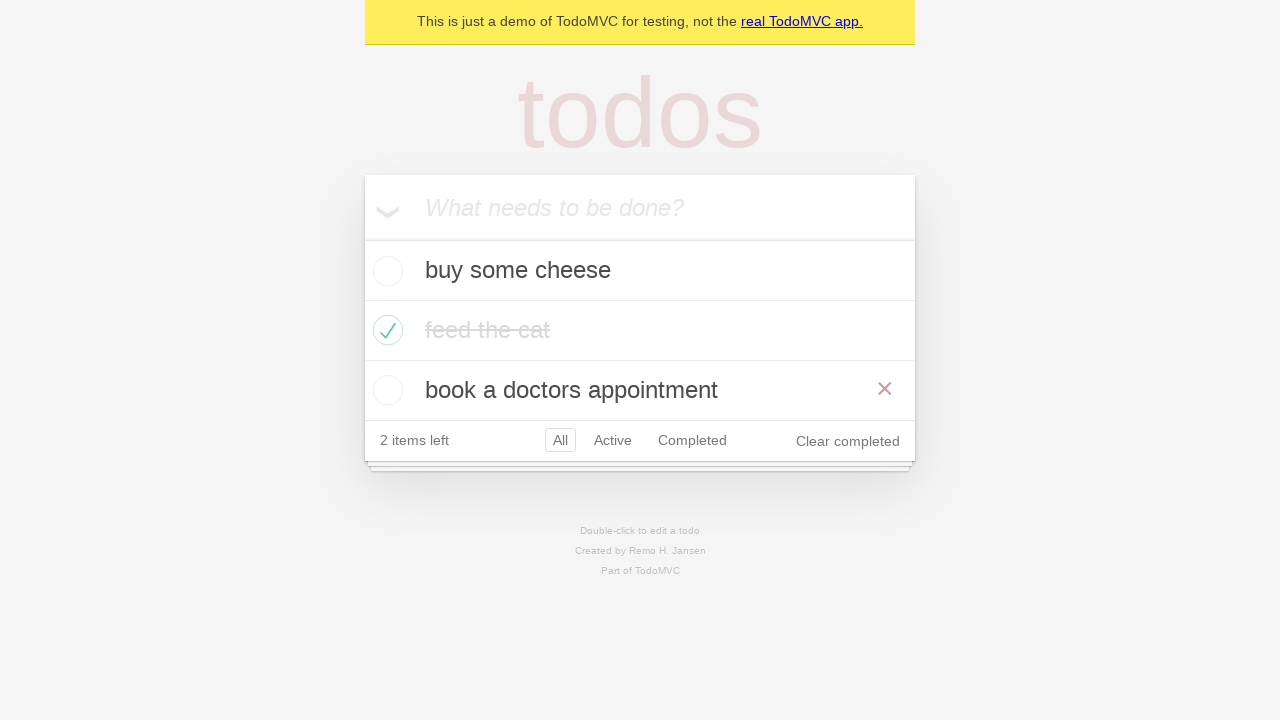

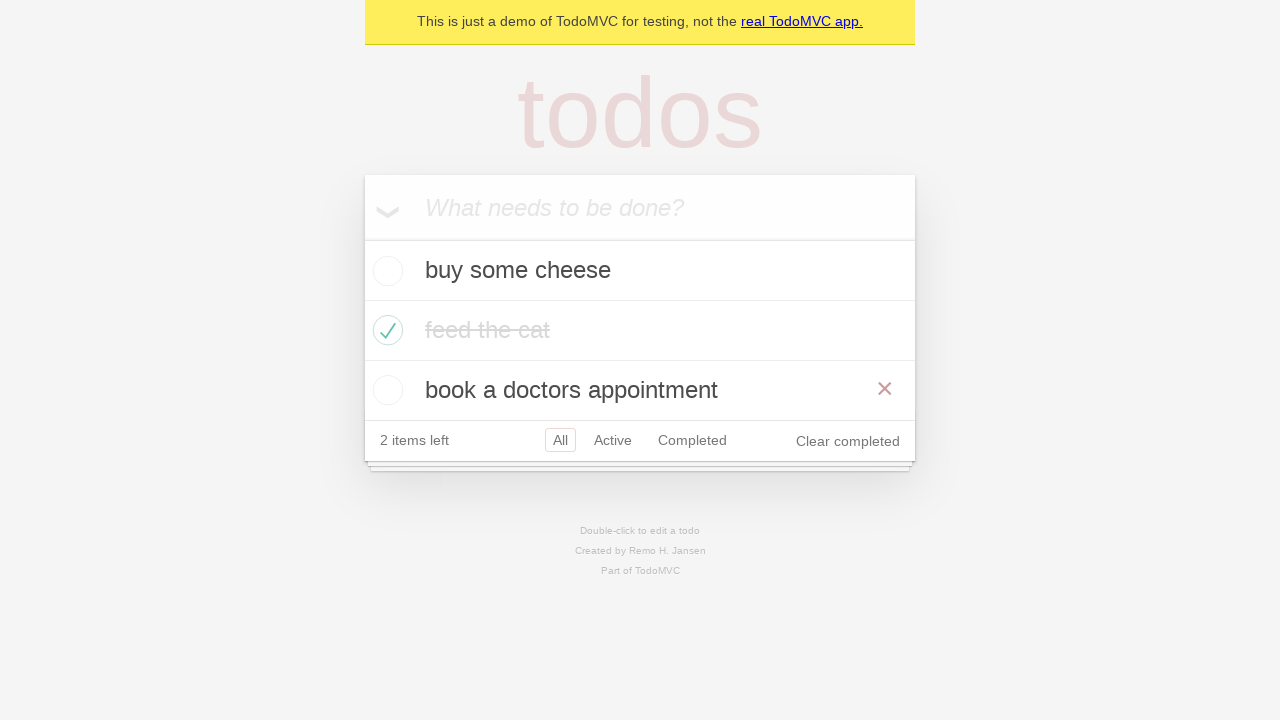